Tests static dropdown functionality by selecting an option from a currency dropdown menu

Starting URL: https://rahulshettyacademy.com/dropdownsPractise/

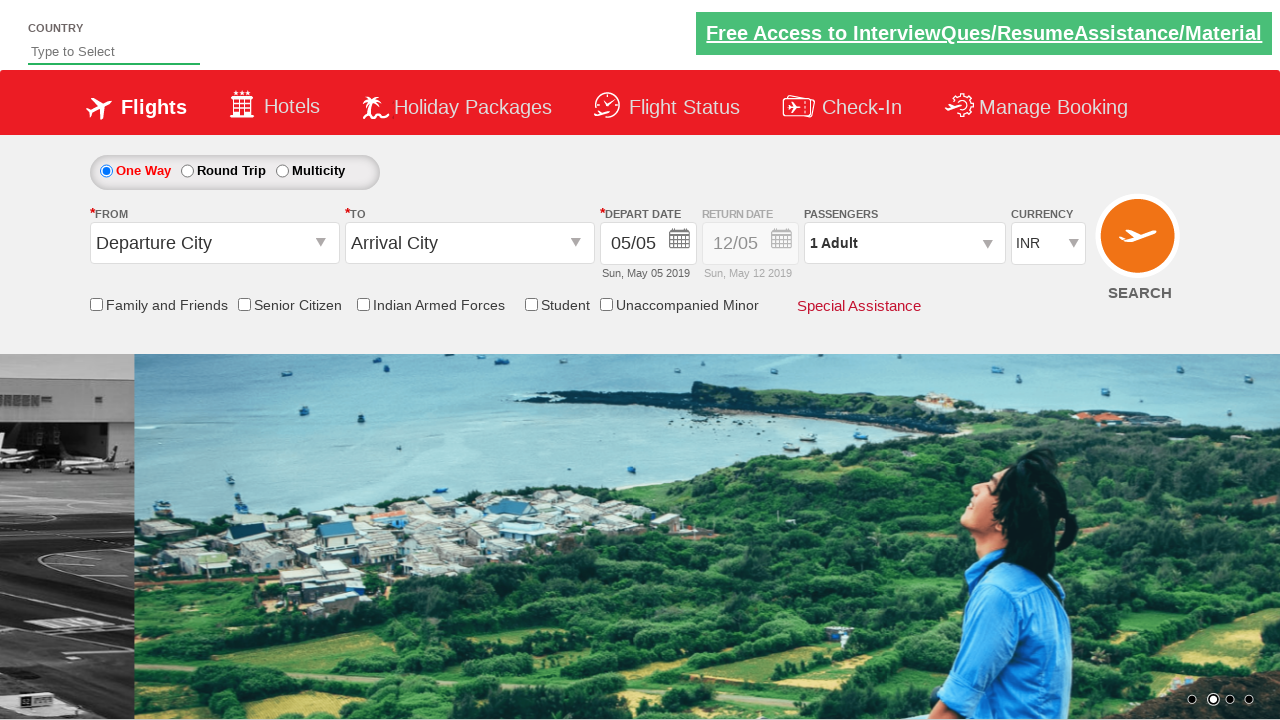

Located currency dropdown element
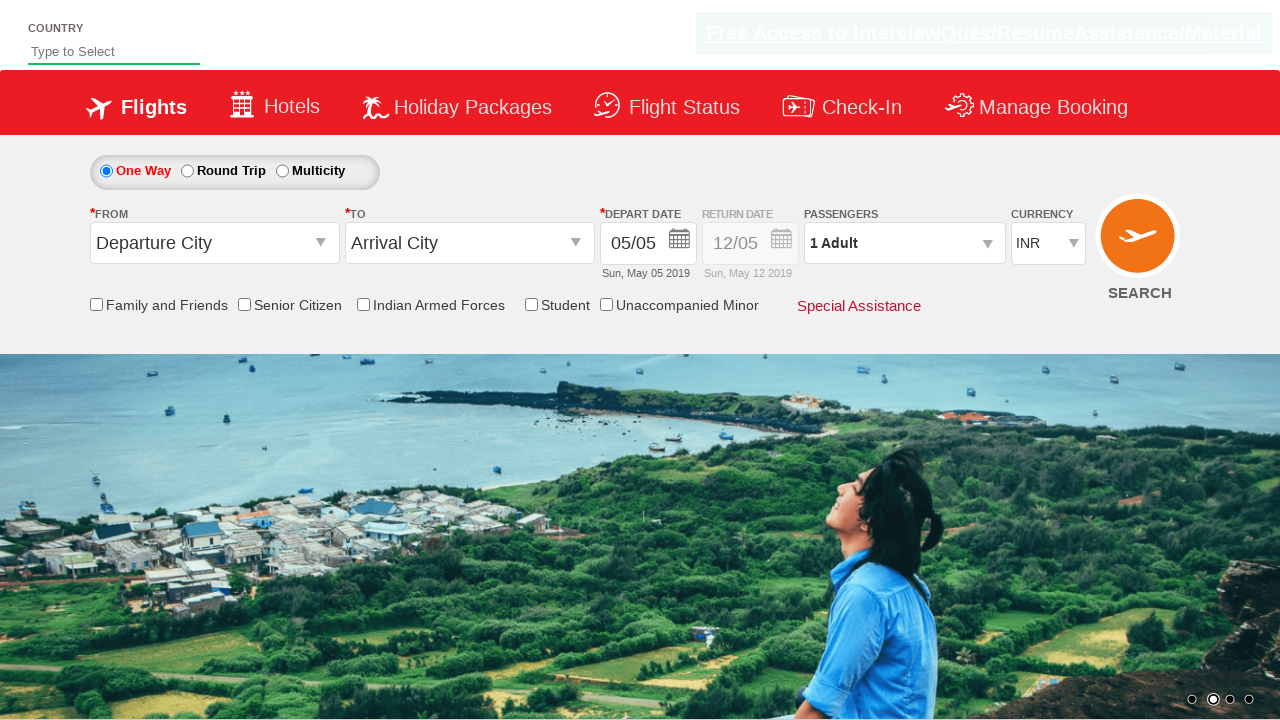

Selected option at index 2 from currency dropdown on #ctl00_mainContent_DropDownListCurrency
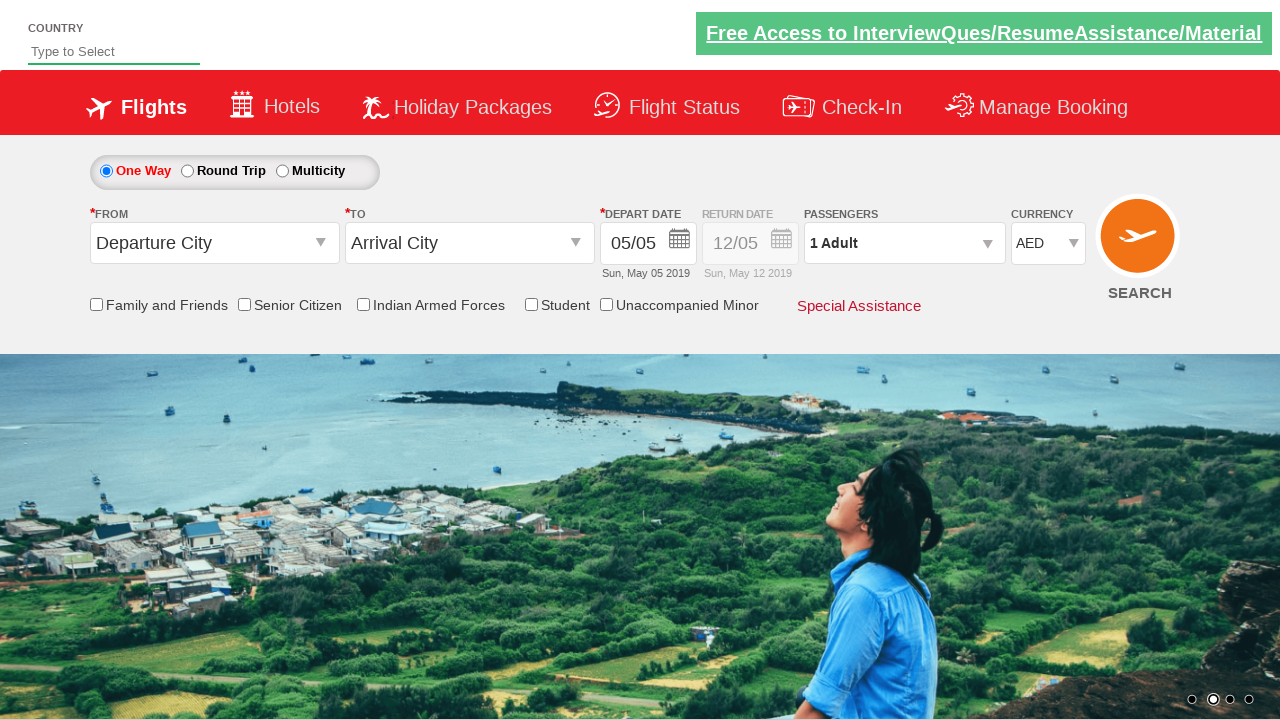

Retrieved selected option value: AED
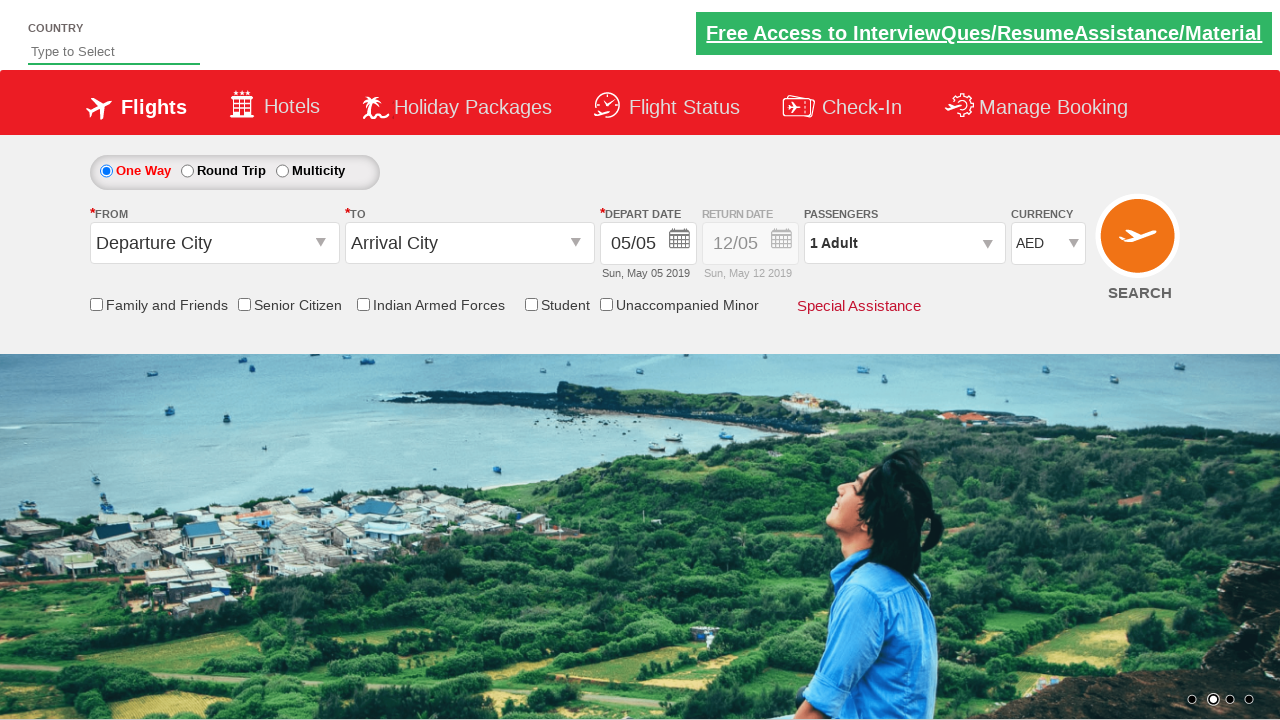

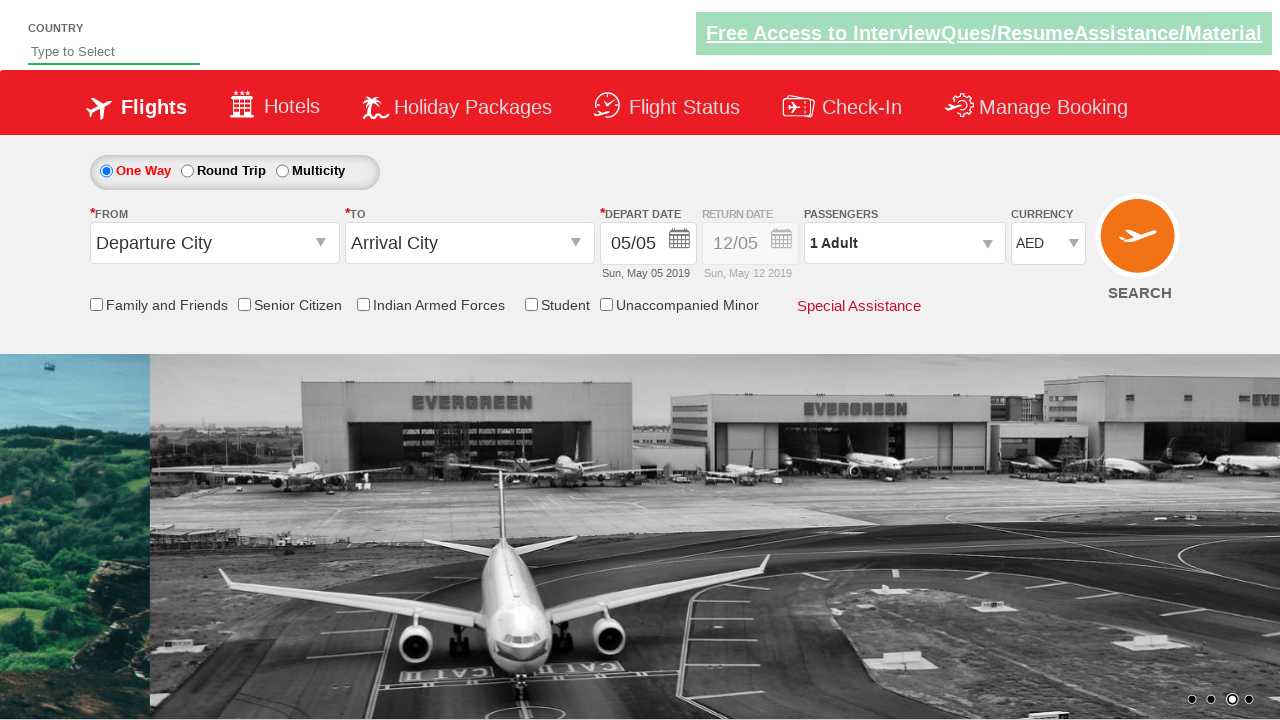